Tests that clicking the Top Lists tab navigates to the toplist page

Starting URL: https://www.99-bottles-of-beer.net/

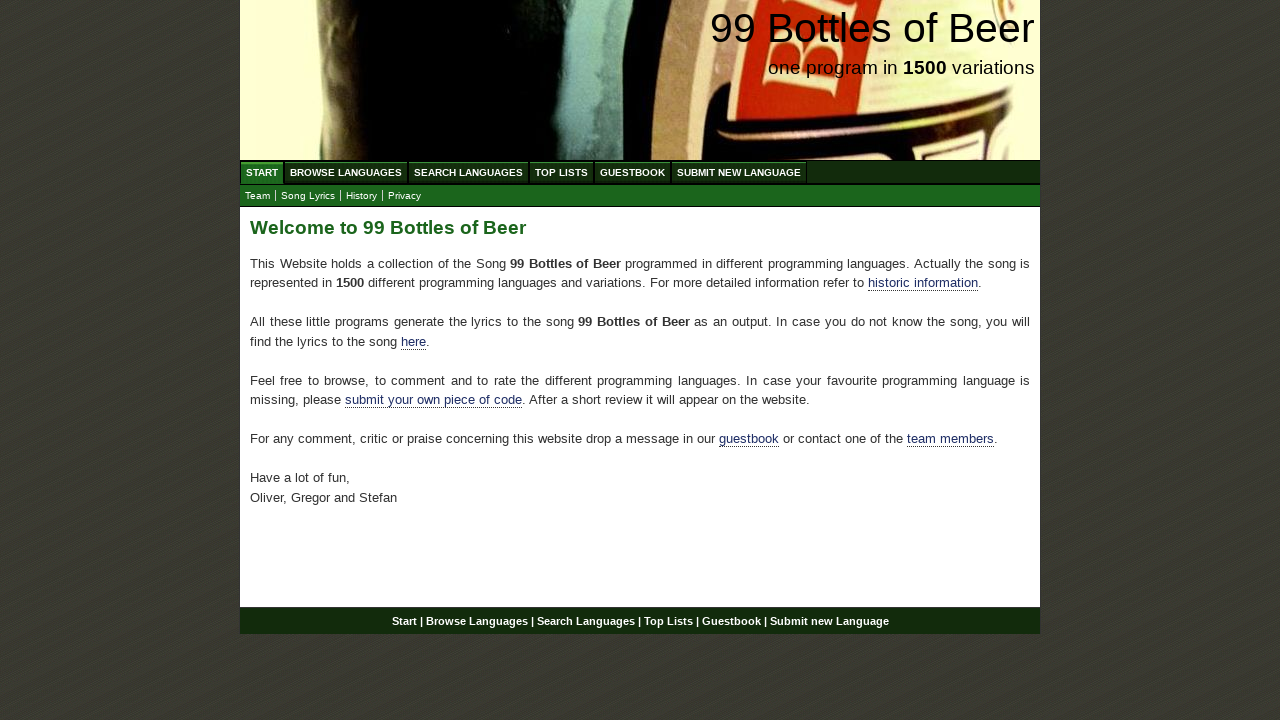

Clicked the Top Lists tab in the menu at (562, 172) on ul#menu a[href='/toplist.html']
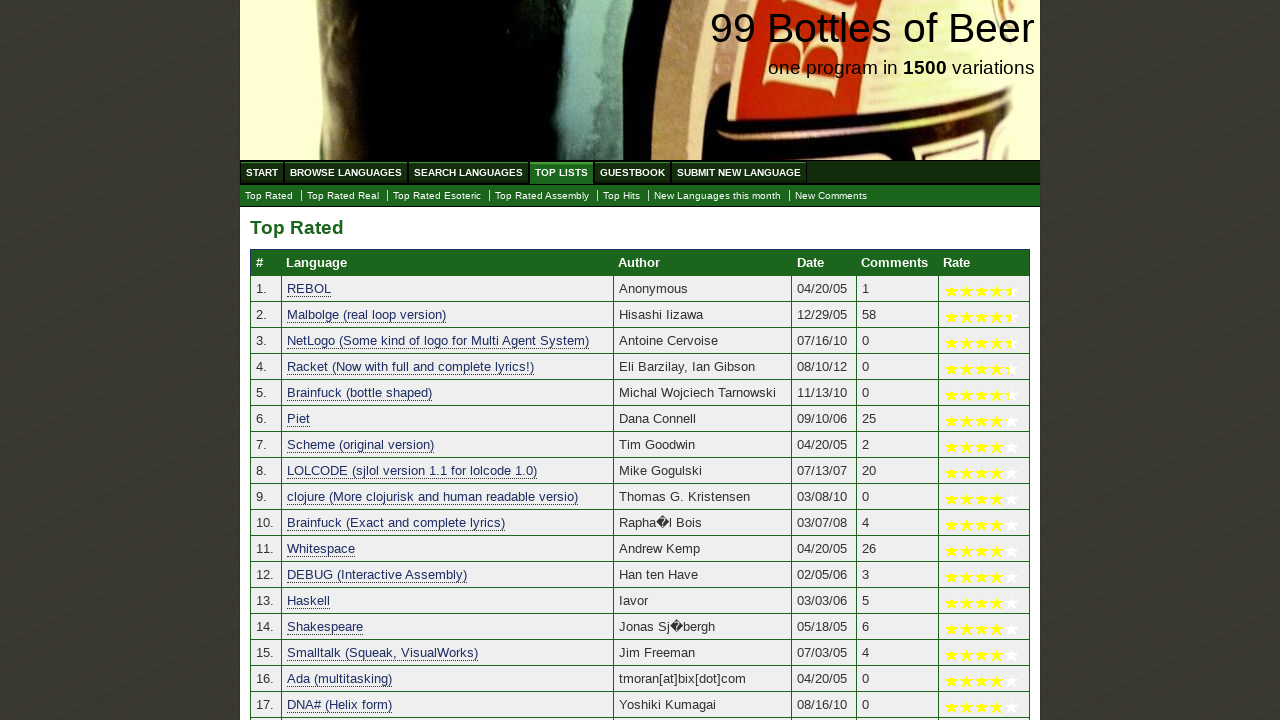

Navigation to toplist page completed
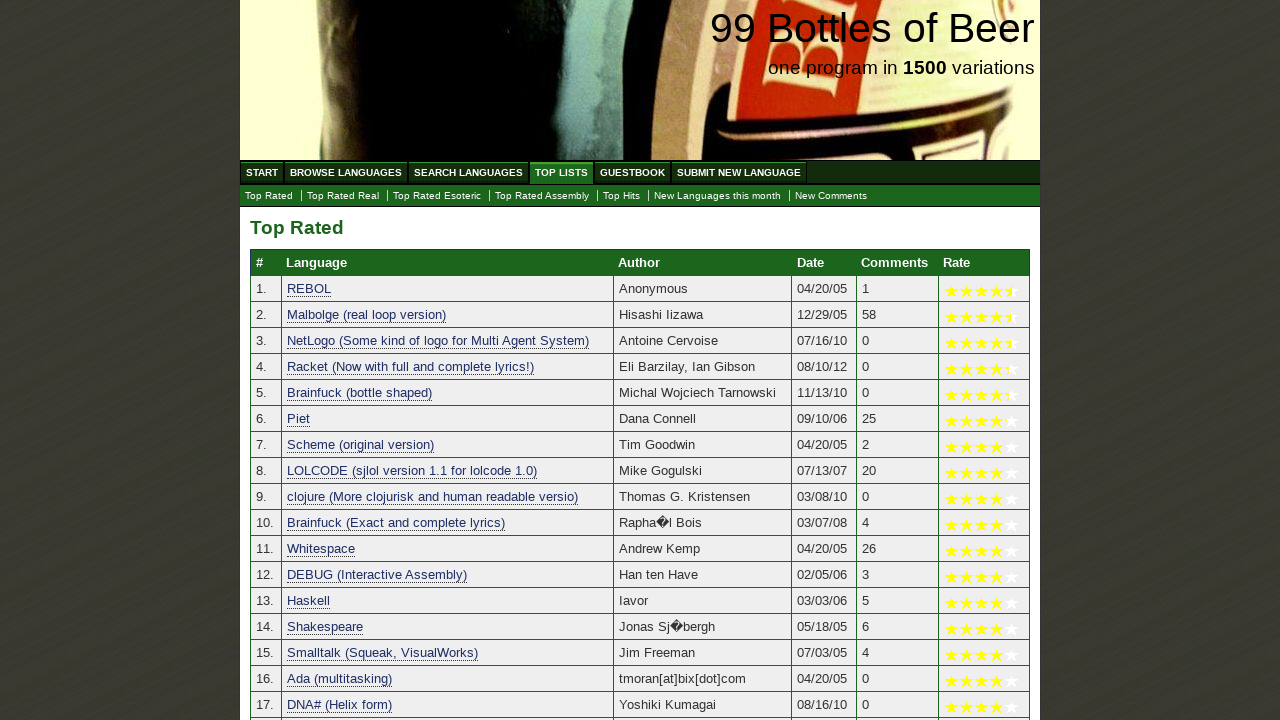

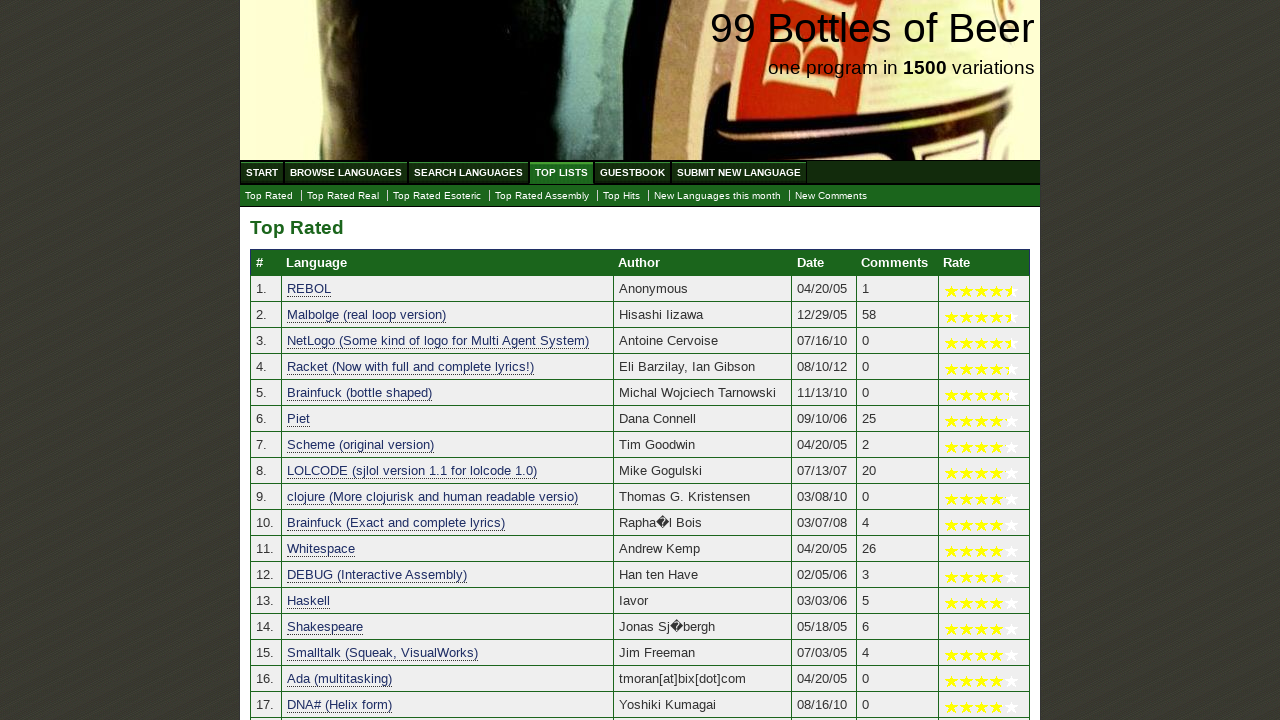